Navigates to a travel insurance product page, selects destination country, sets trip dates, and proceeds with the insurance quote process

Starting URL: https://www.symboinsurance.com

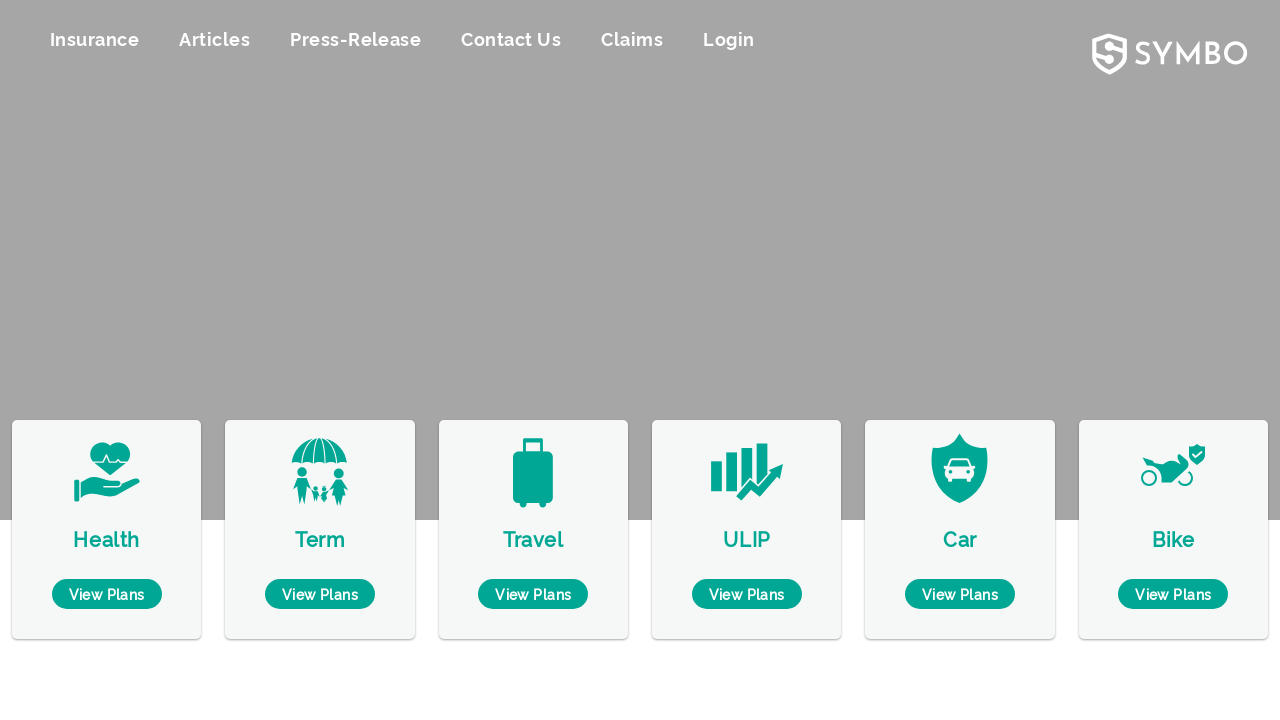

Clicked on travel insurance product link at (533, 594) on a[href='/product/travel']
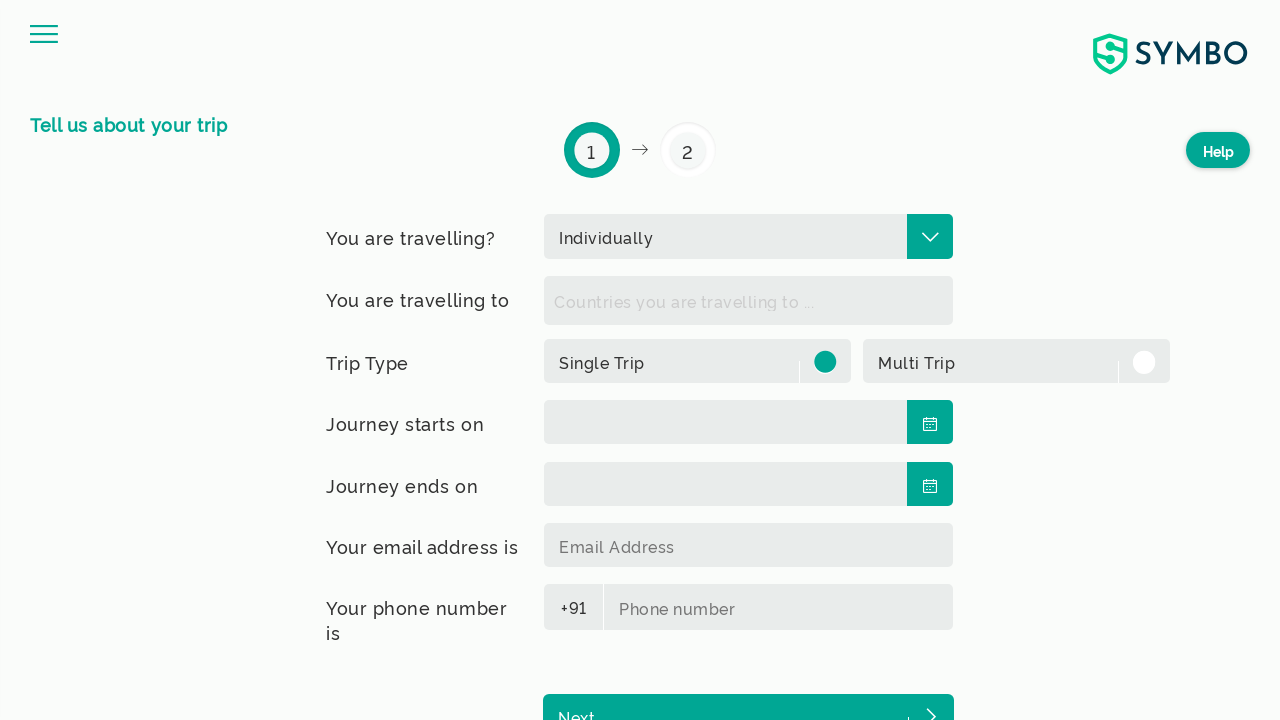

Clicked on destination dropdown at (745, 301) on div.ant-select-selection__placeholder
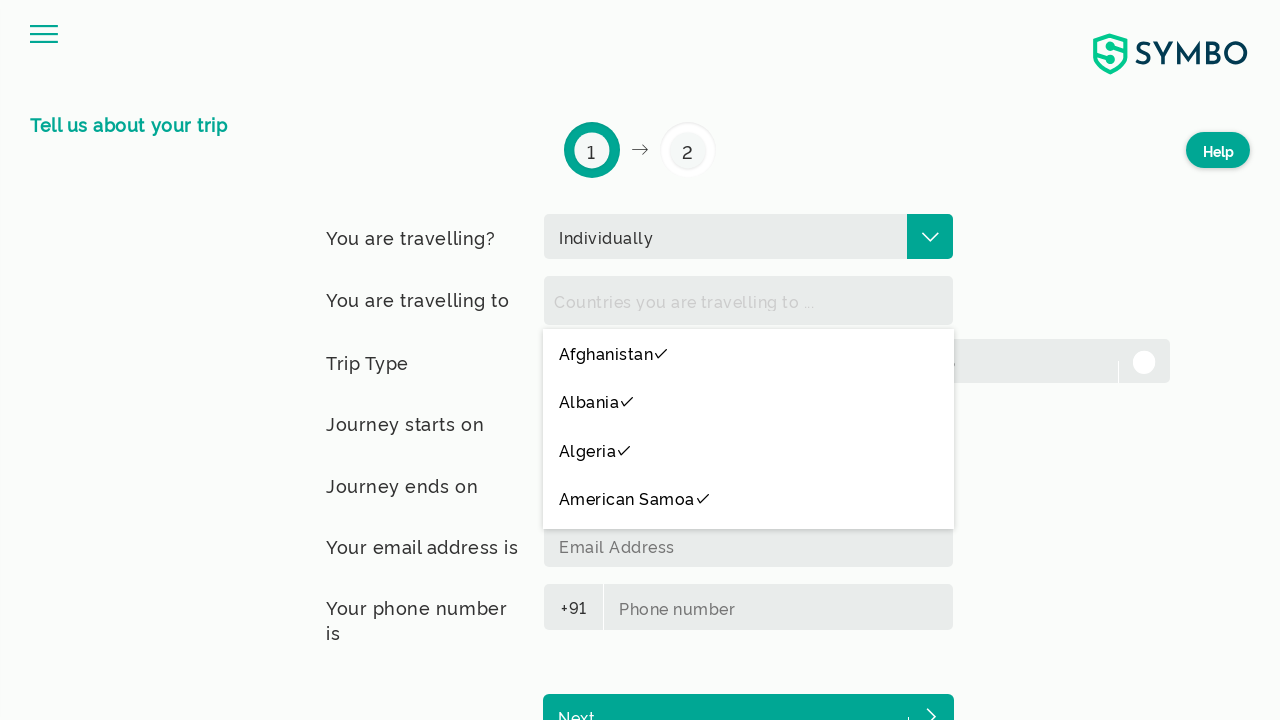

Typed 'Indonesia' in destination search field on input.ant-select-search__field
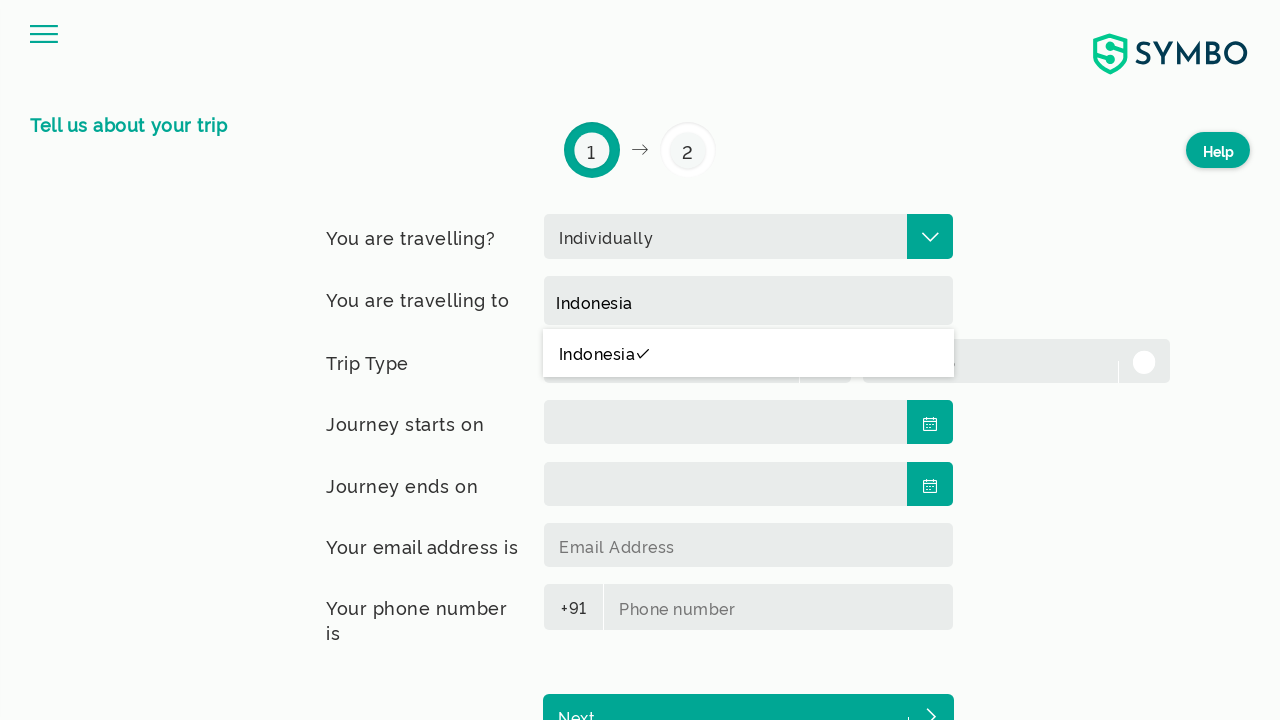

Selected Indonesia from dropdown menu at (748, 353) on li.ant-select-dropdown-menu-item.button.px3.py2.hover-bg-white-001.rounded.borde
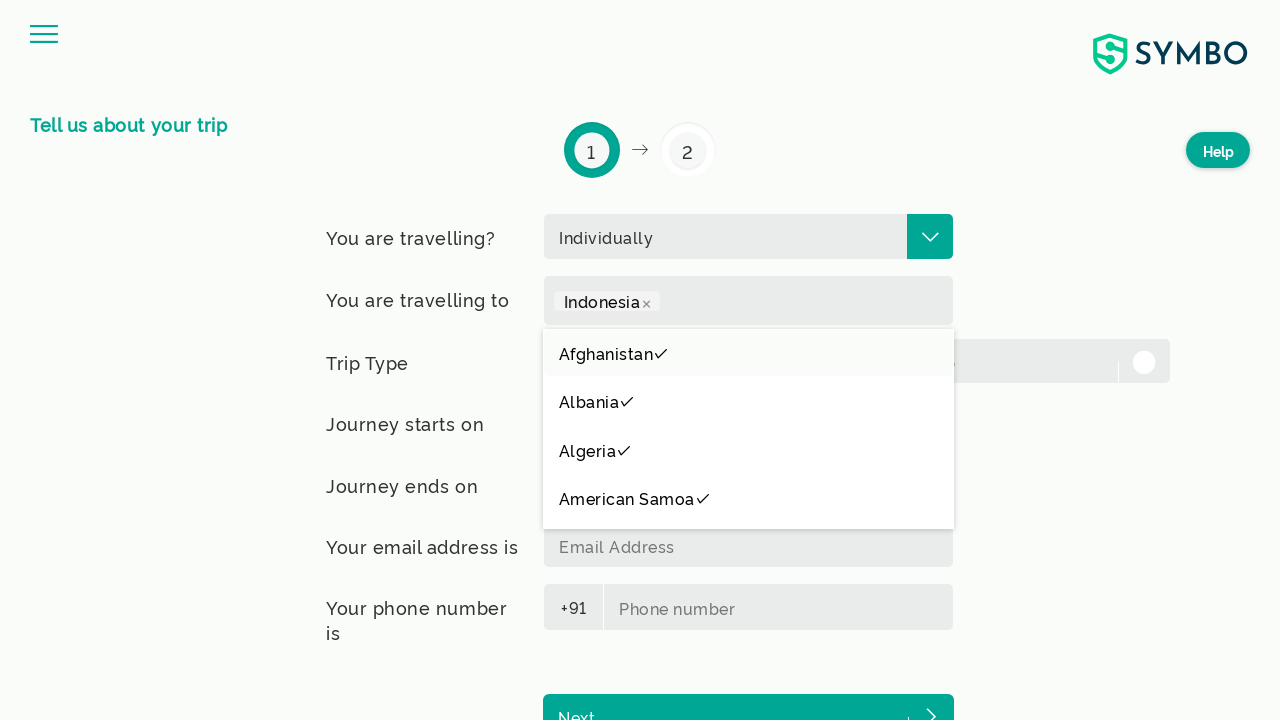

Clicked on date picker area at (749, 238) on div.clearfix.mxn2.mb2
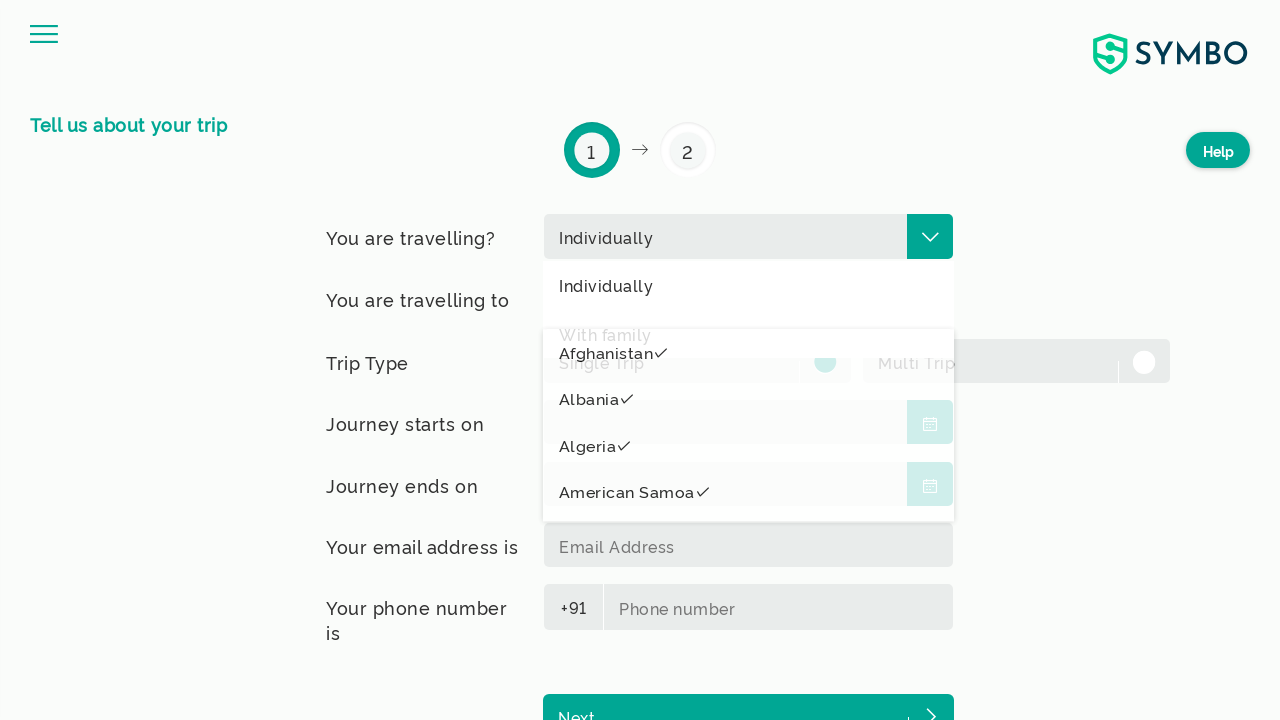

Clicked on trip start date field at (740, 422) on input[name='tripStartDate']
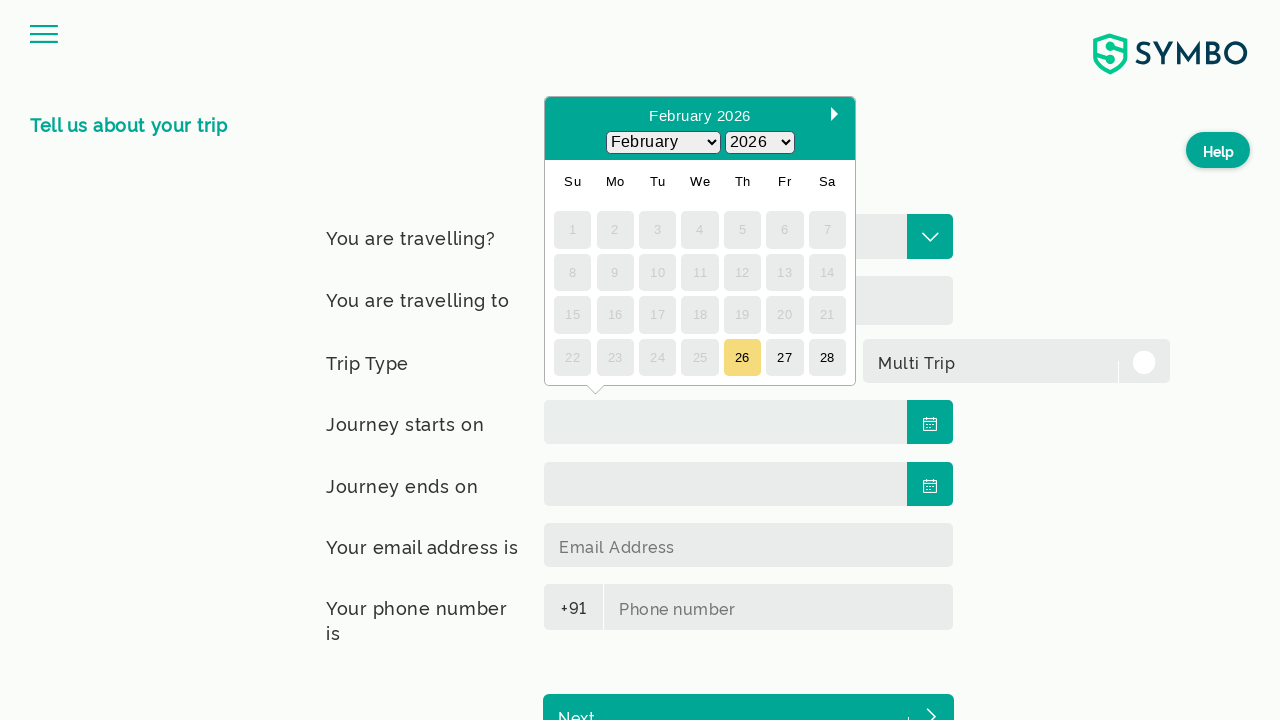

Selected day 10 as trip start date at (658, 273) on div[aria-label='day-10']
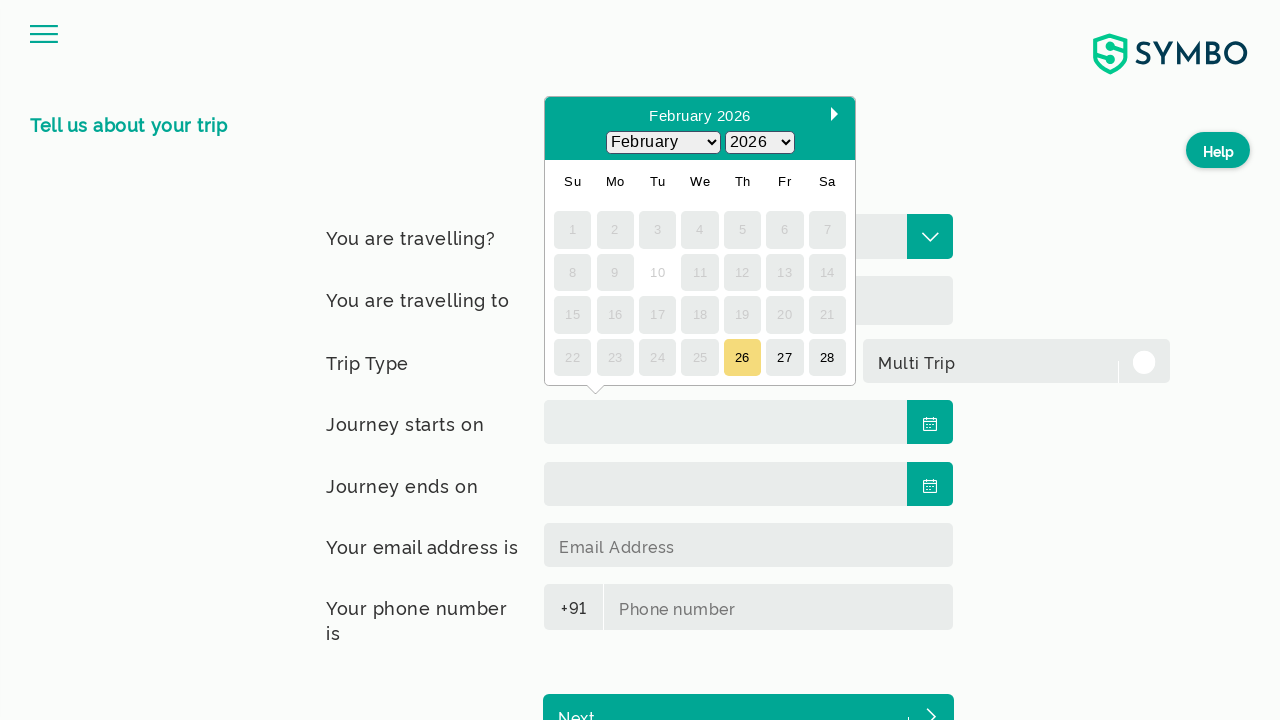

Clicked on trip end date field at (740, 484) on input[name='tripEndDate']
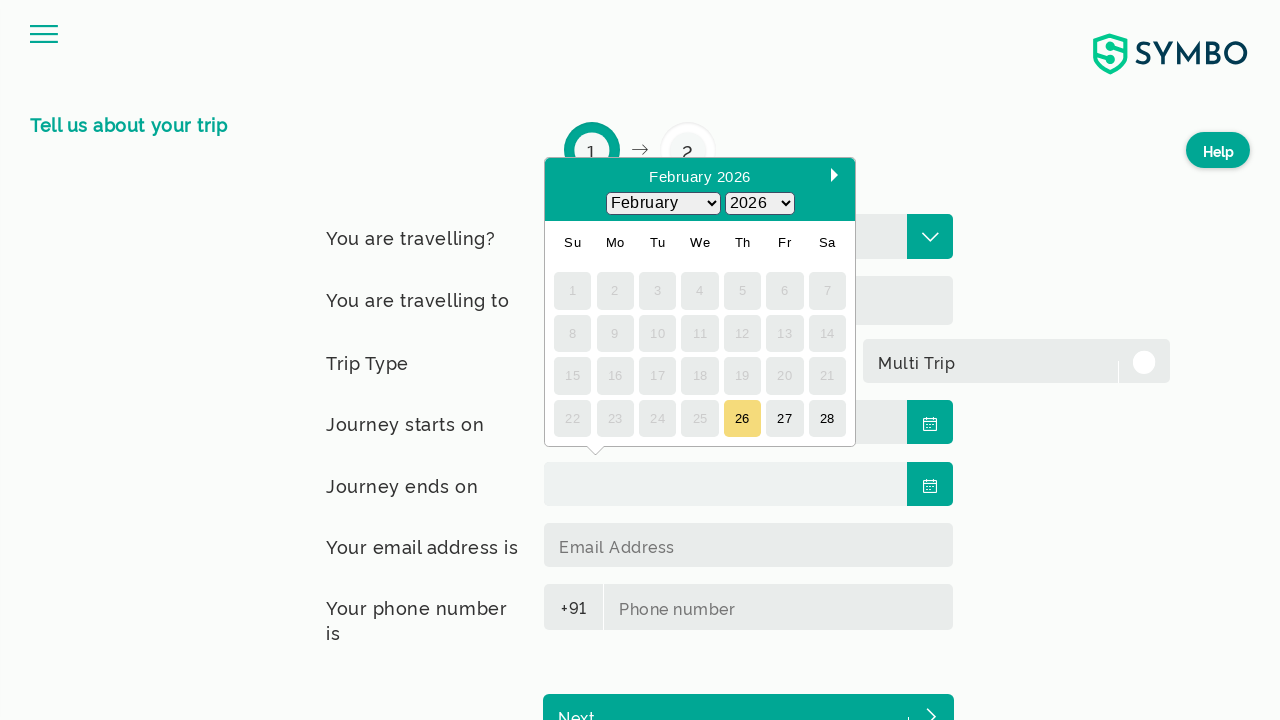

Selected day 16 as trip end date at (615, 376) on div[aria-label='day-16']
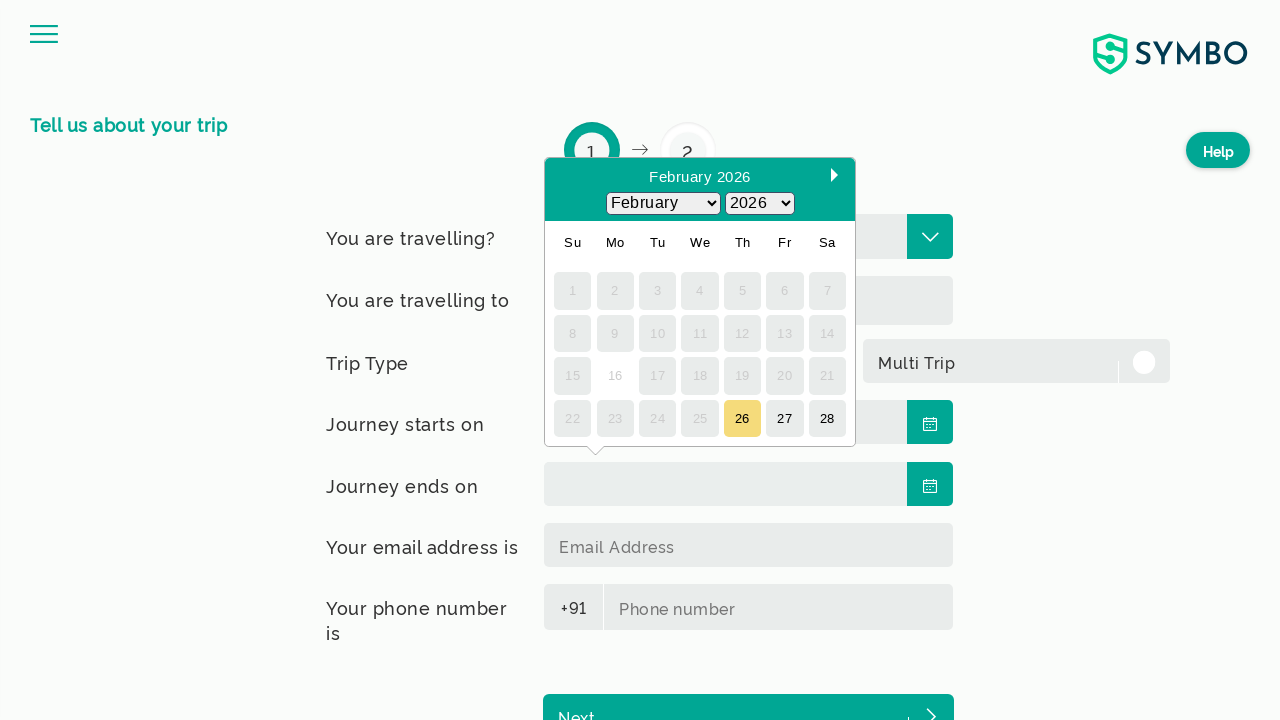

Clicked continue button to proceed with insurance quote at (749, 698) on button.ant-btn.button.button-clickable.left-align.p0.block.col-12.border.rounded
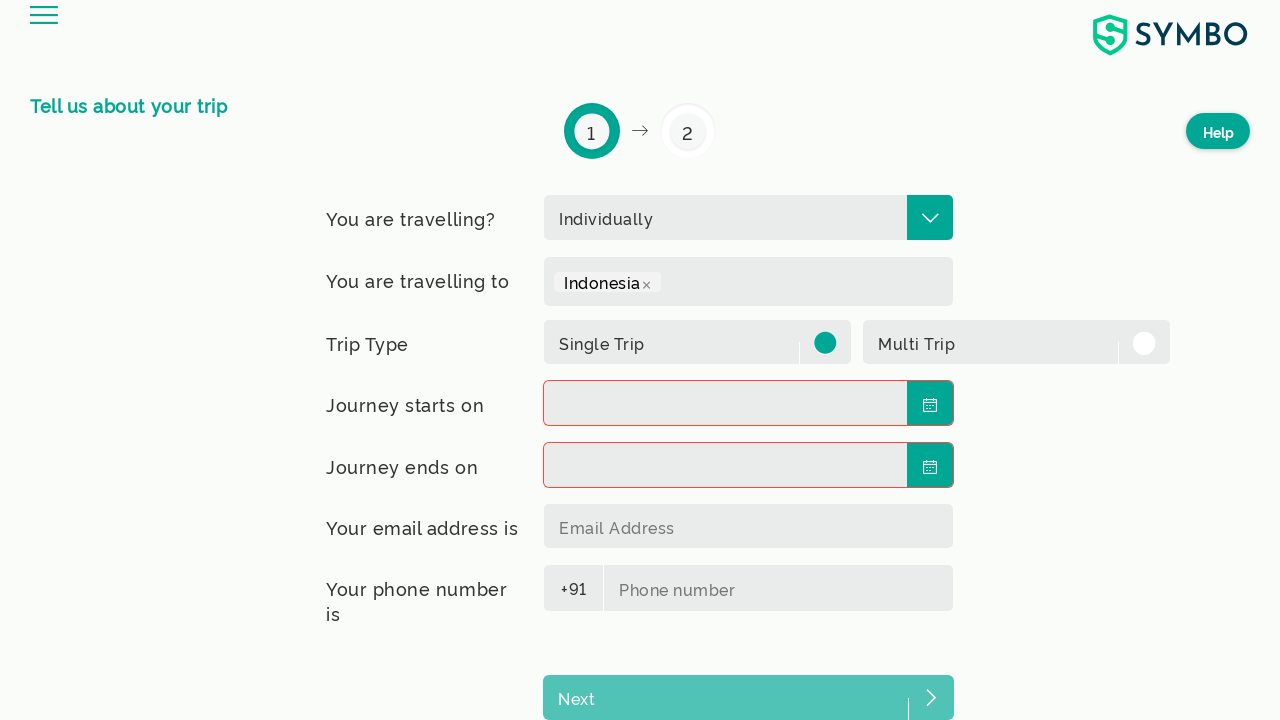

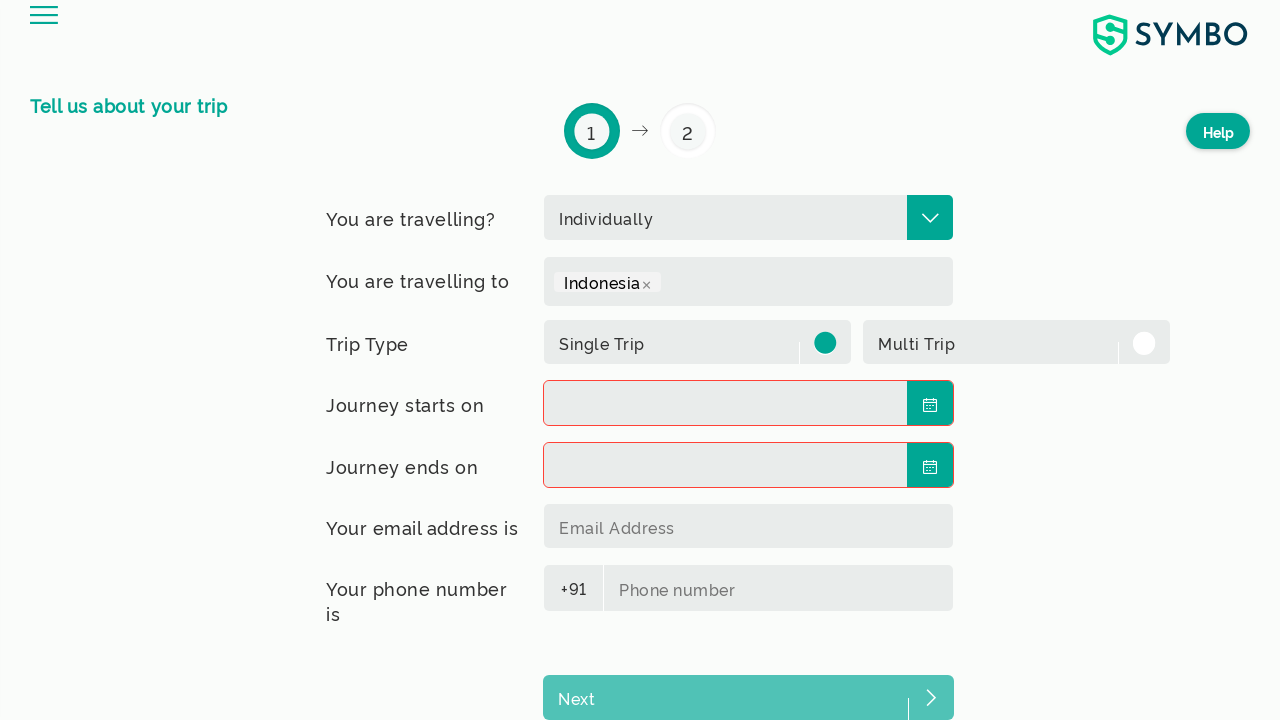